Validates that the sum of individual amounts in a web table matches the displayed total amount on the page

Starting URL: https://rahulshettyacademy.com/AutomationPractice/

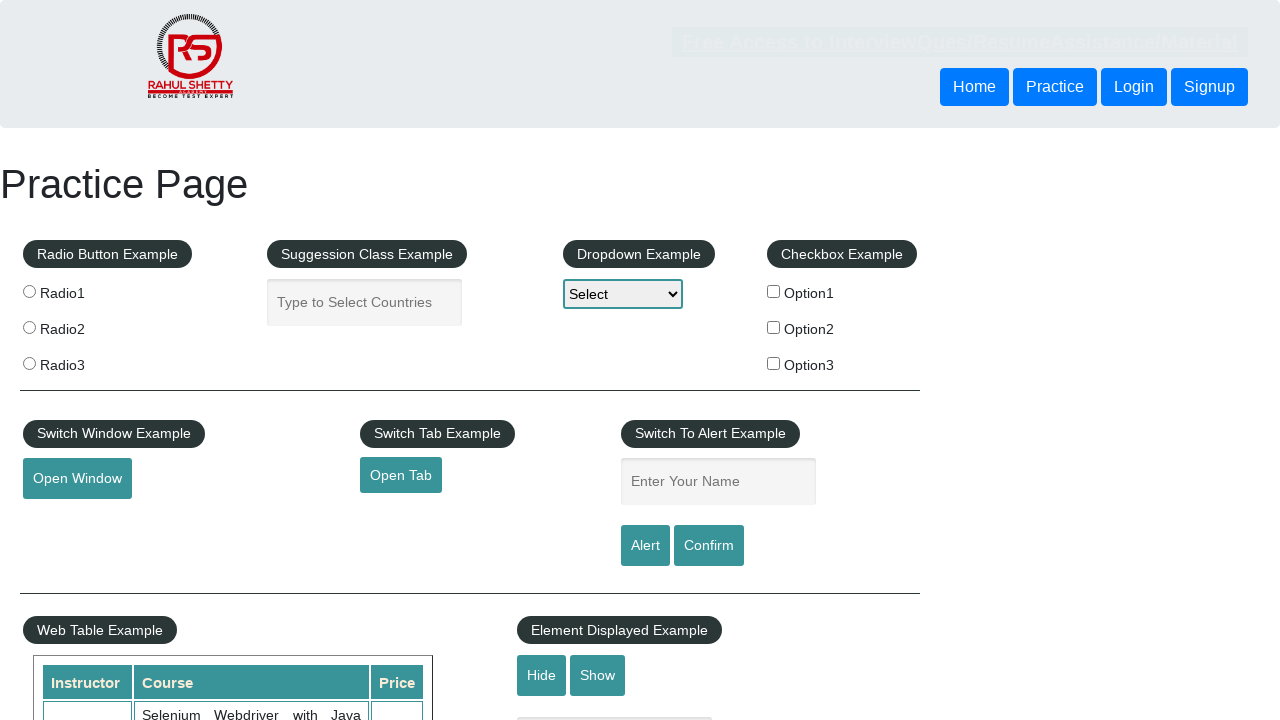

Waited for table with class 'tableFixHead' to be visible
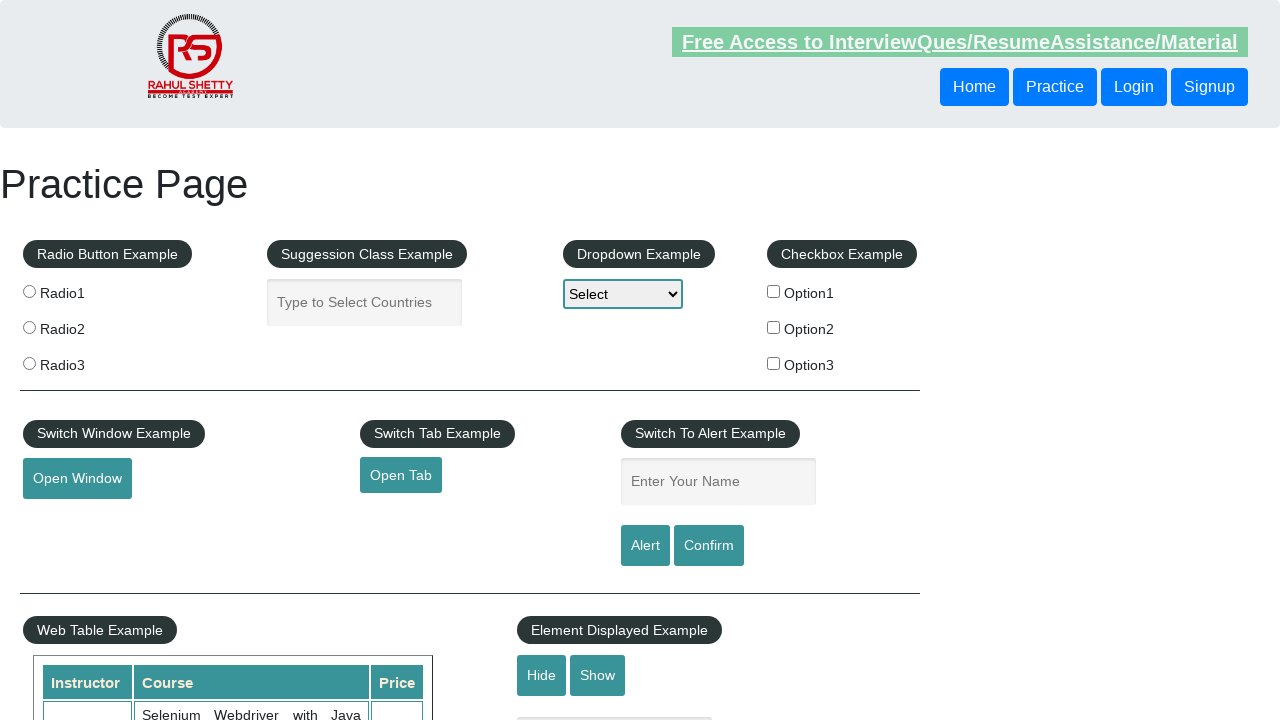

Extracted all amount values from the 4th column of the table
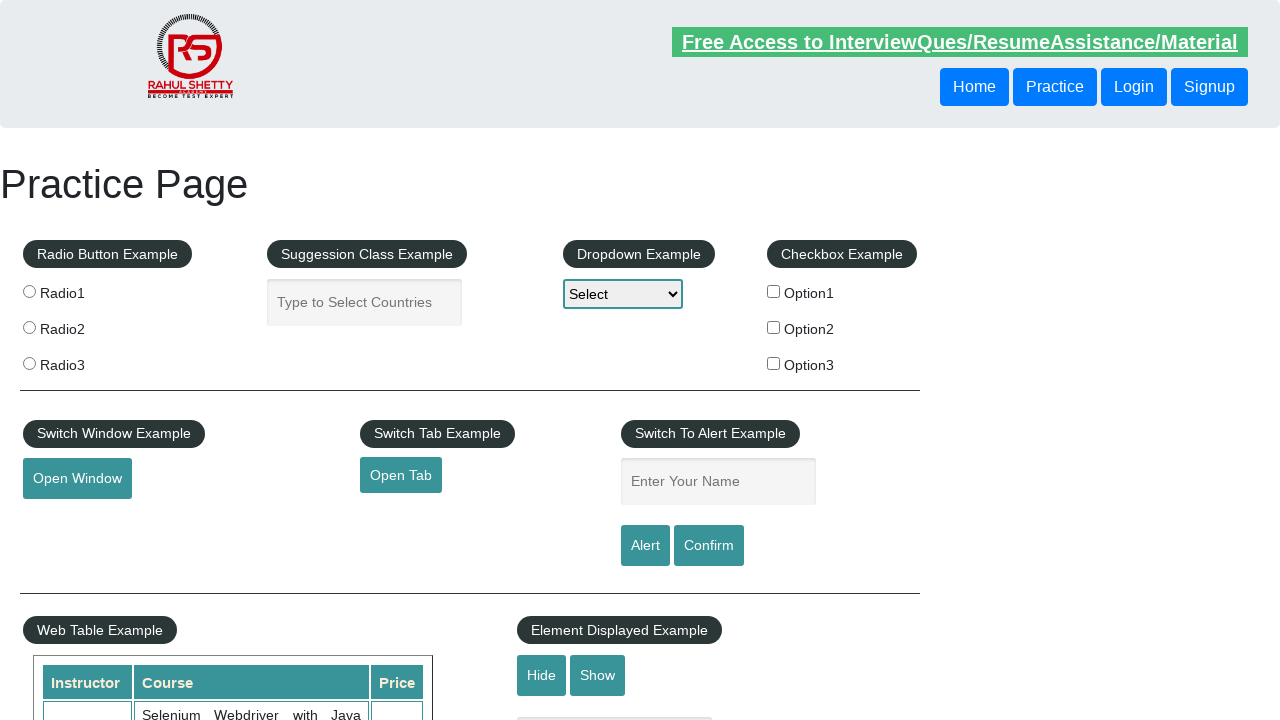

Calculated sum of individual amounts: 296
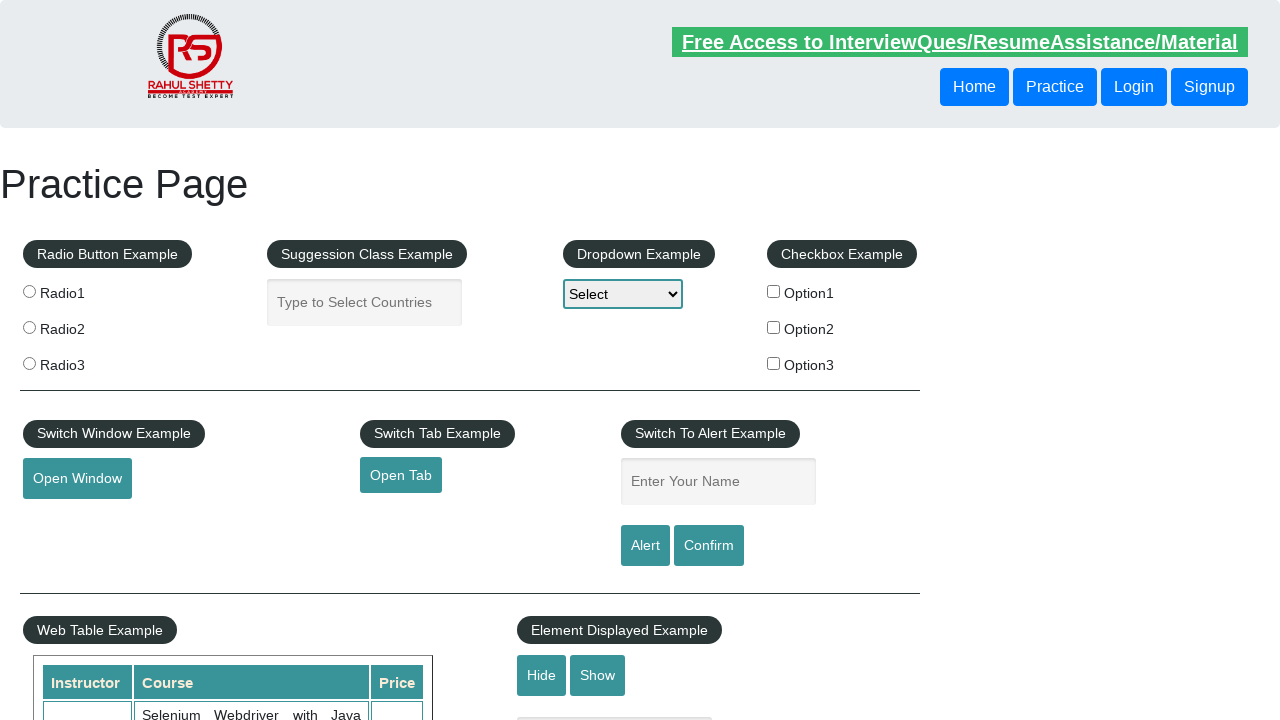

Retrieved displayed total amount from the page
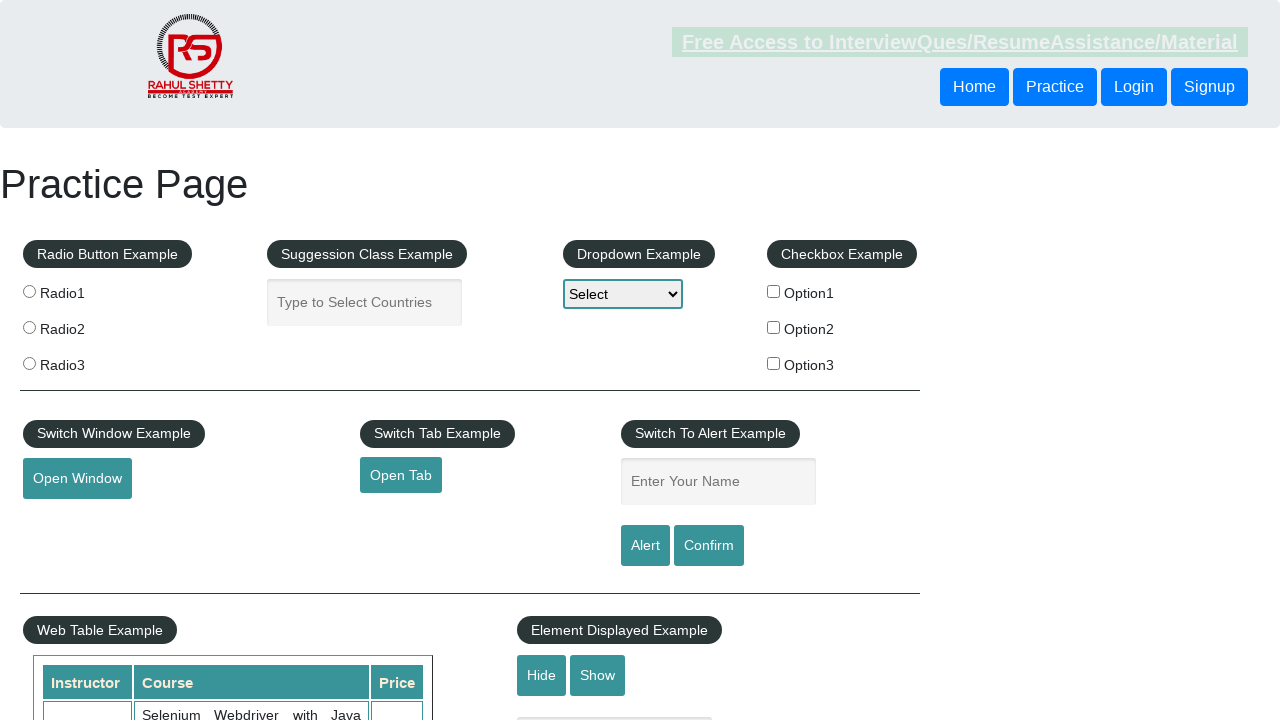

Extracted numeric total value from notification text: 296
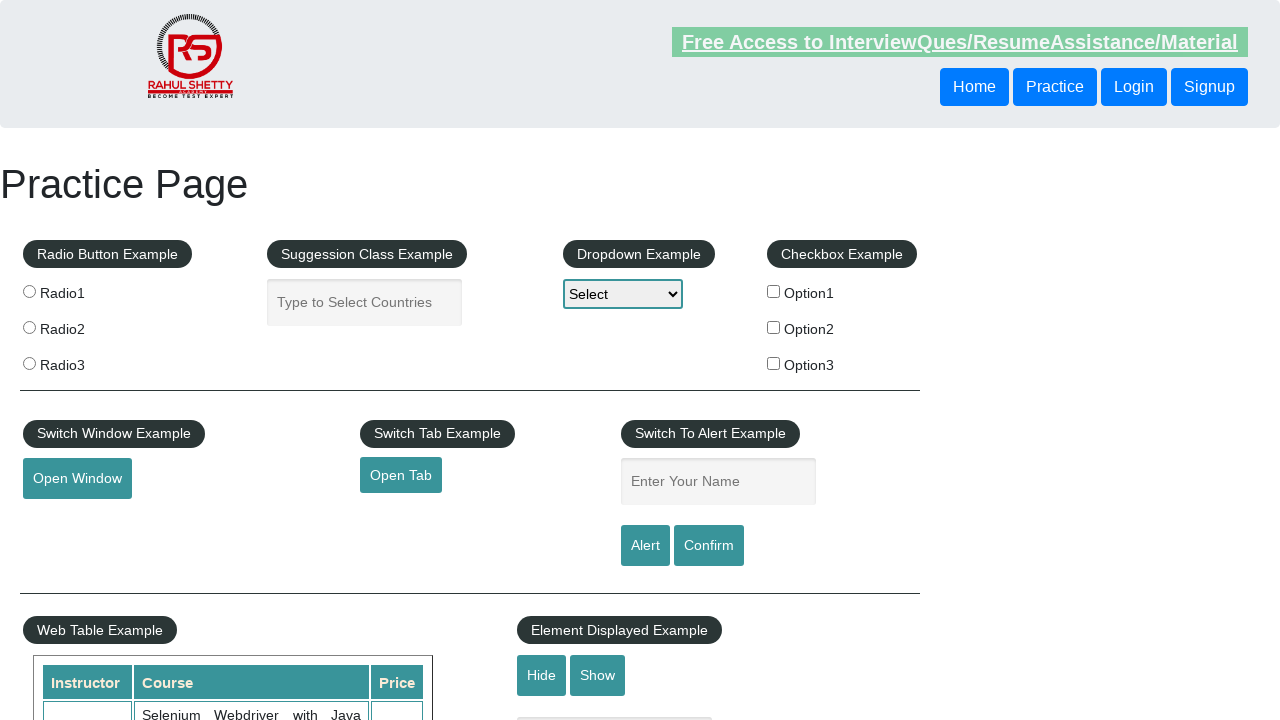

Validation passed: Calculated total matches displayed total (test case passed)
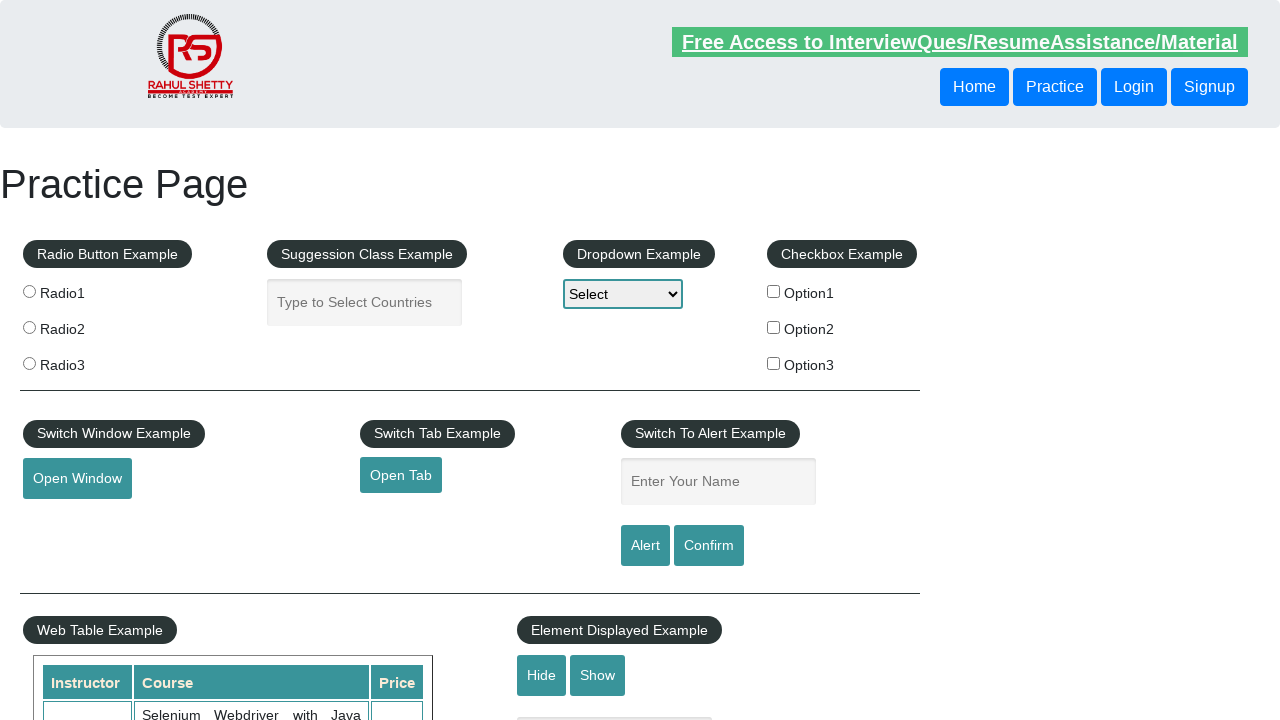

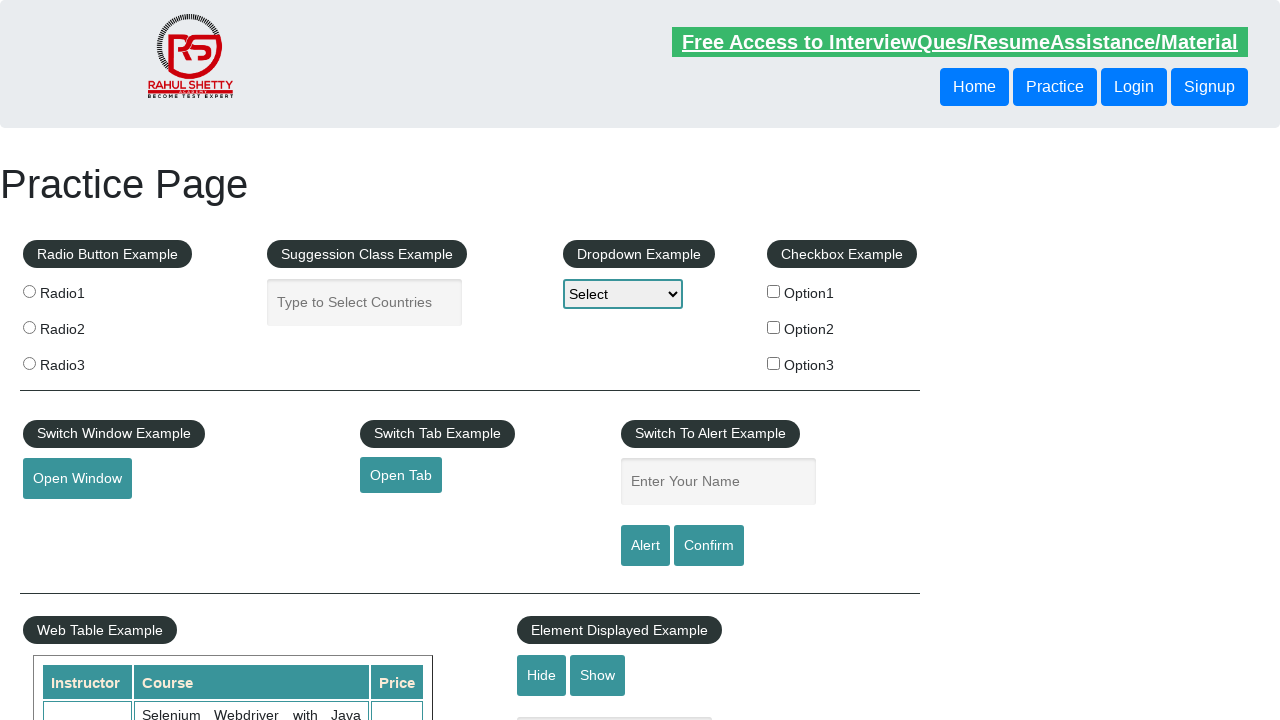